Tests that the URL of testotomasyonu.com contains the expected text "testotomasyonu"

Starting URL: https://www.testotomasyonu.com

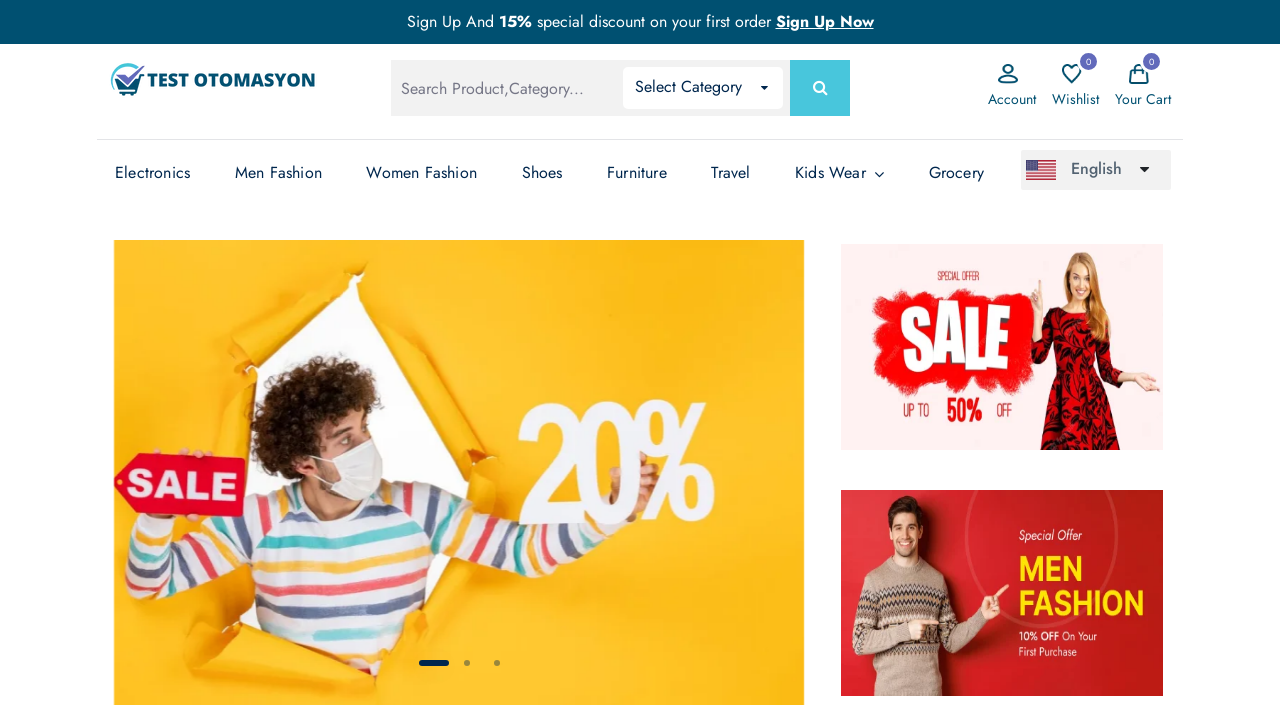

Retrieved current URL from page
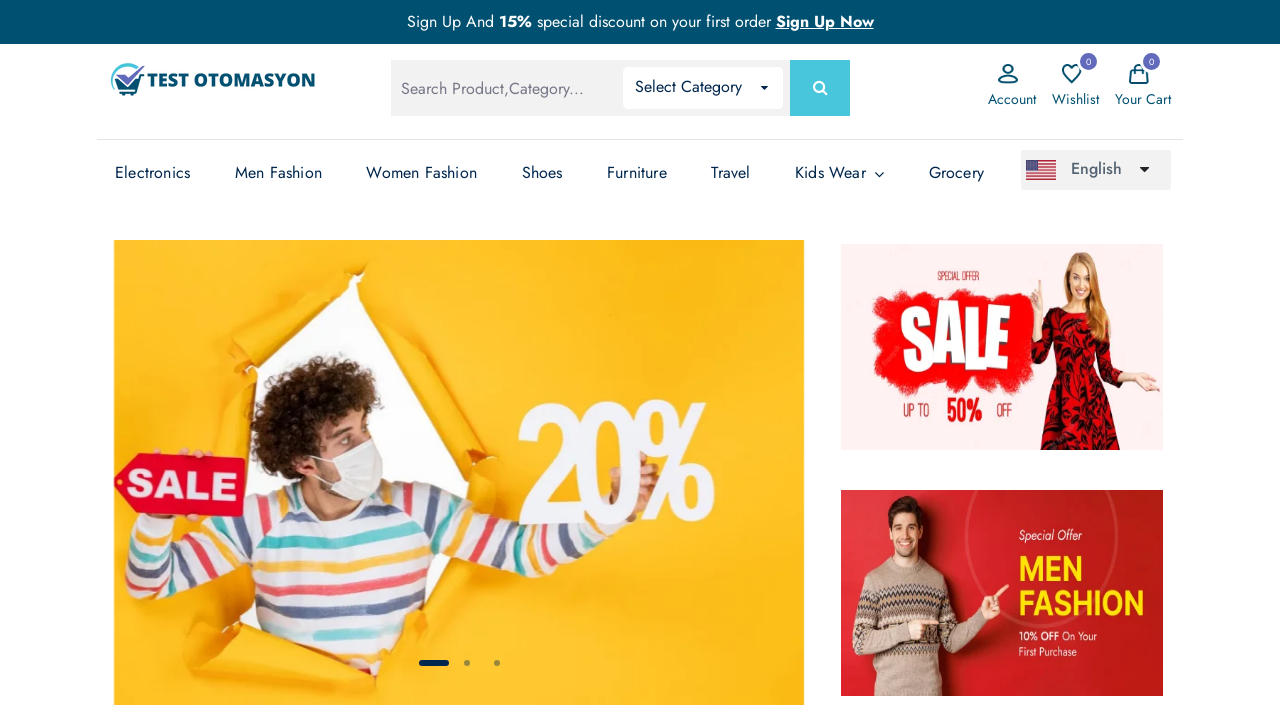

Verified that URL contains 'testotomasyonu'
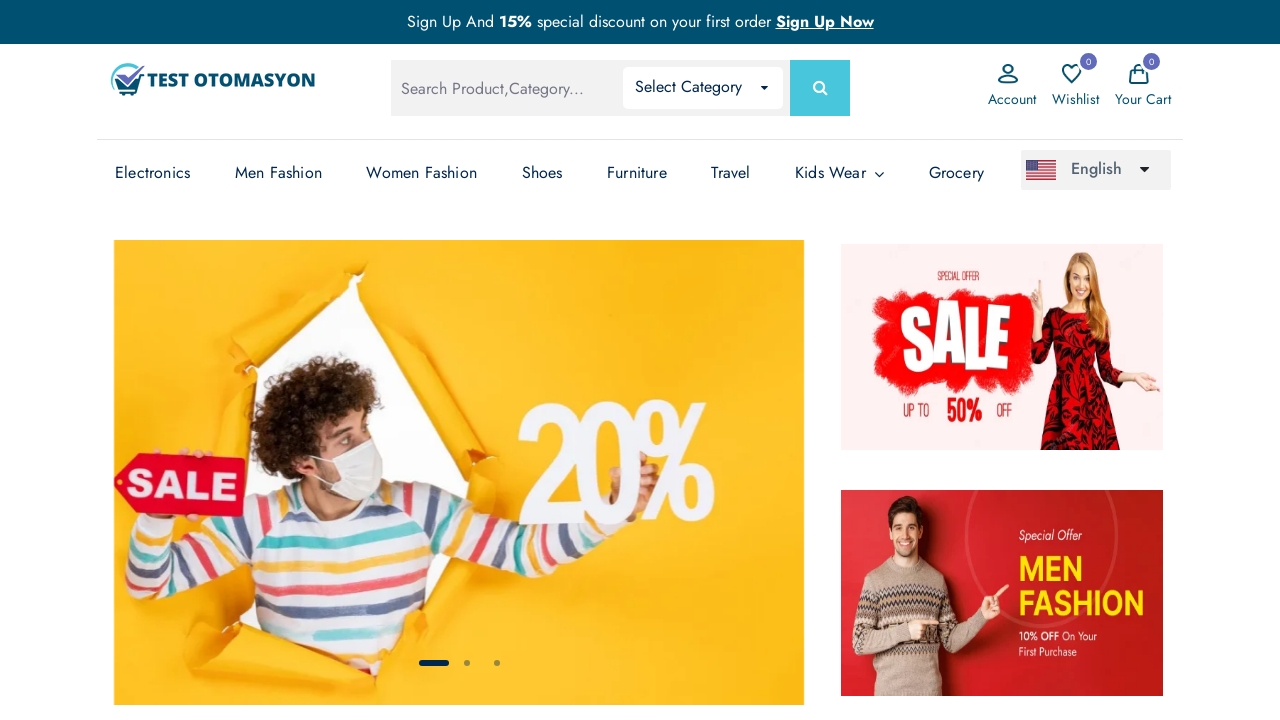

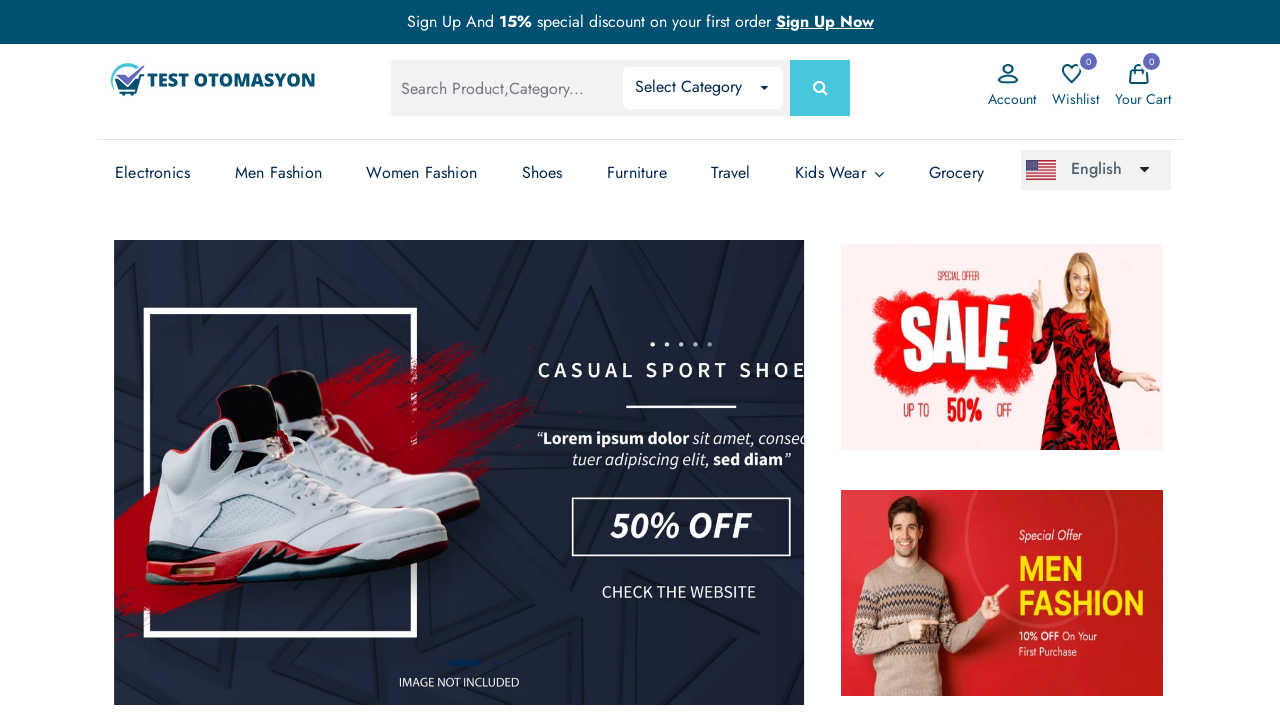